Tests drag and drop functionality by dragging an element and dropping it onto a target element within an iframe

Starting URL: http://jqueryui.com/droppable/

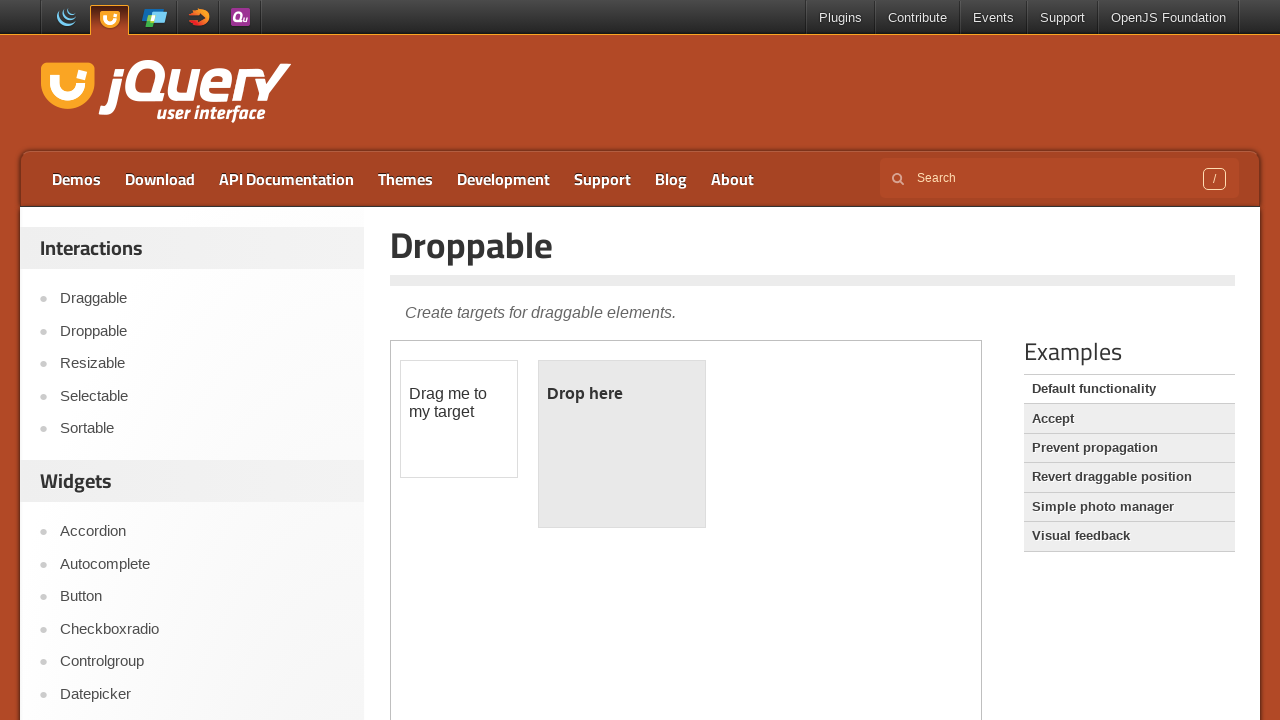

Located the iframe containing the drag and drop demo
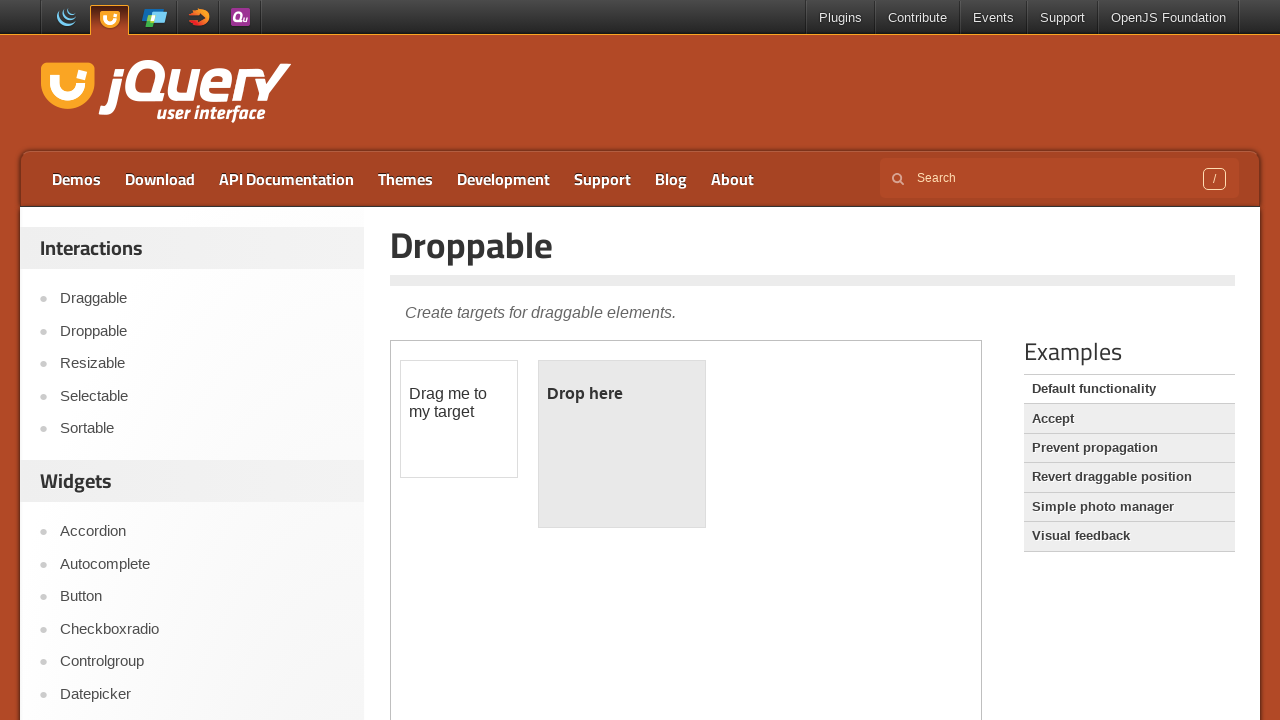

Located the draggable element with id 'draggable'
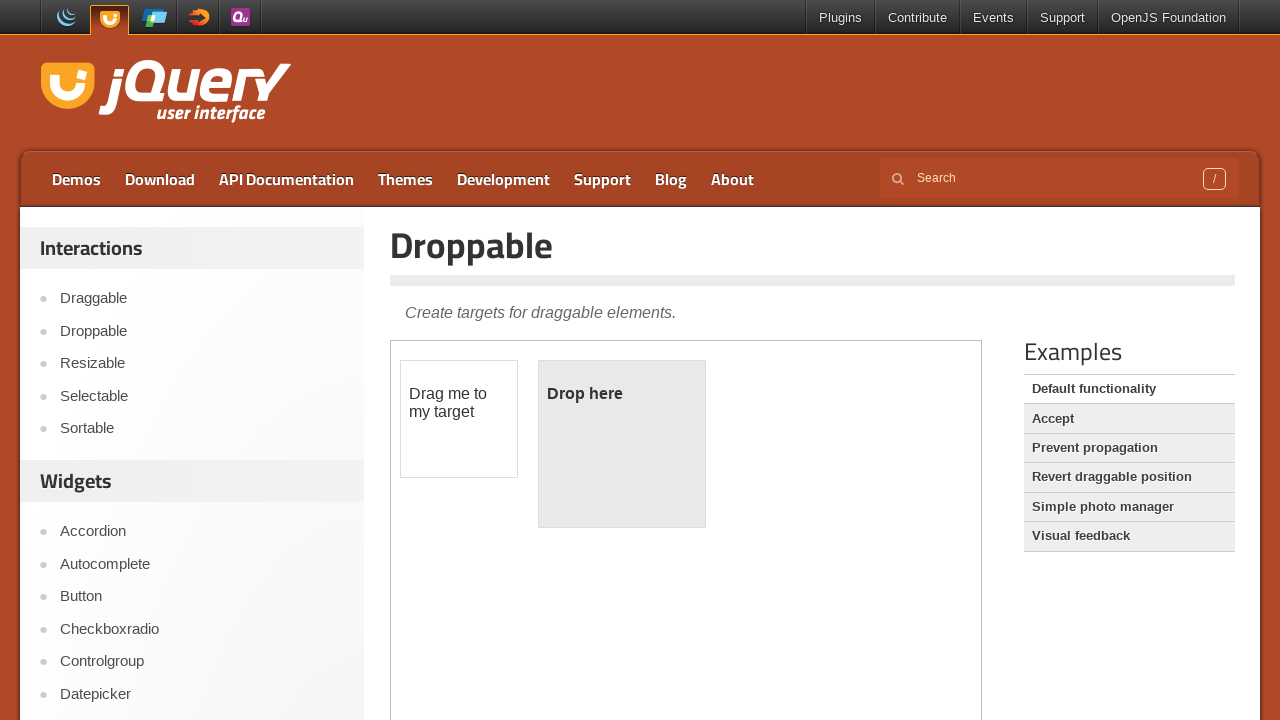

Located the droppable target element with id 'droppable'
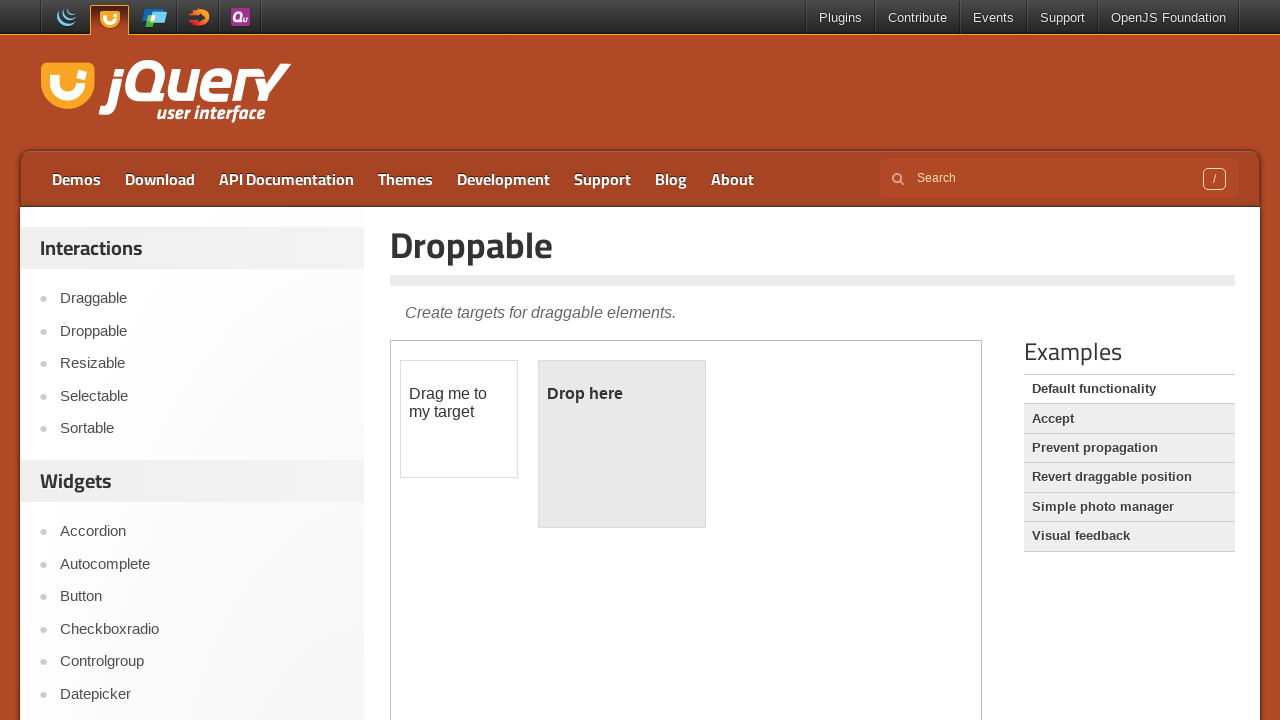

Dragged the draggable element and dropped it onto the droppable target at (622, 444)
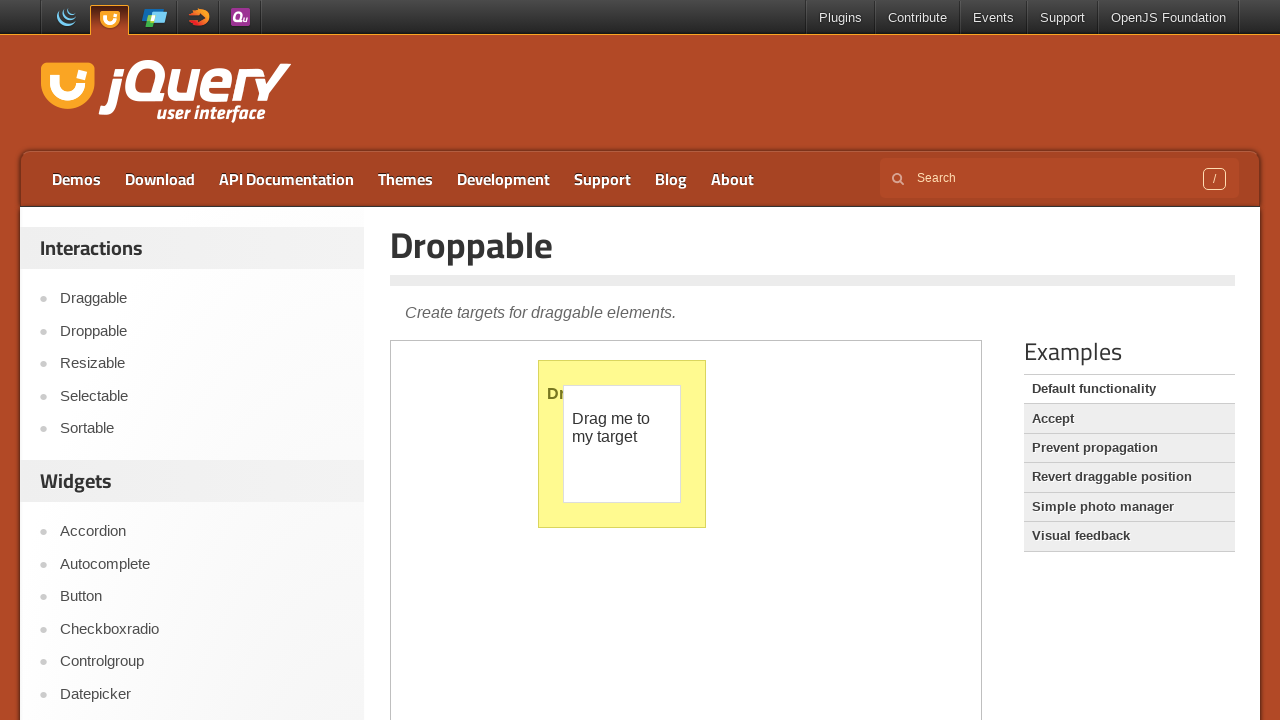

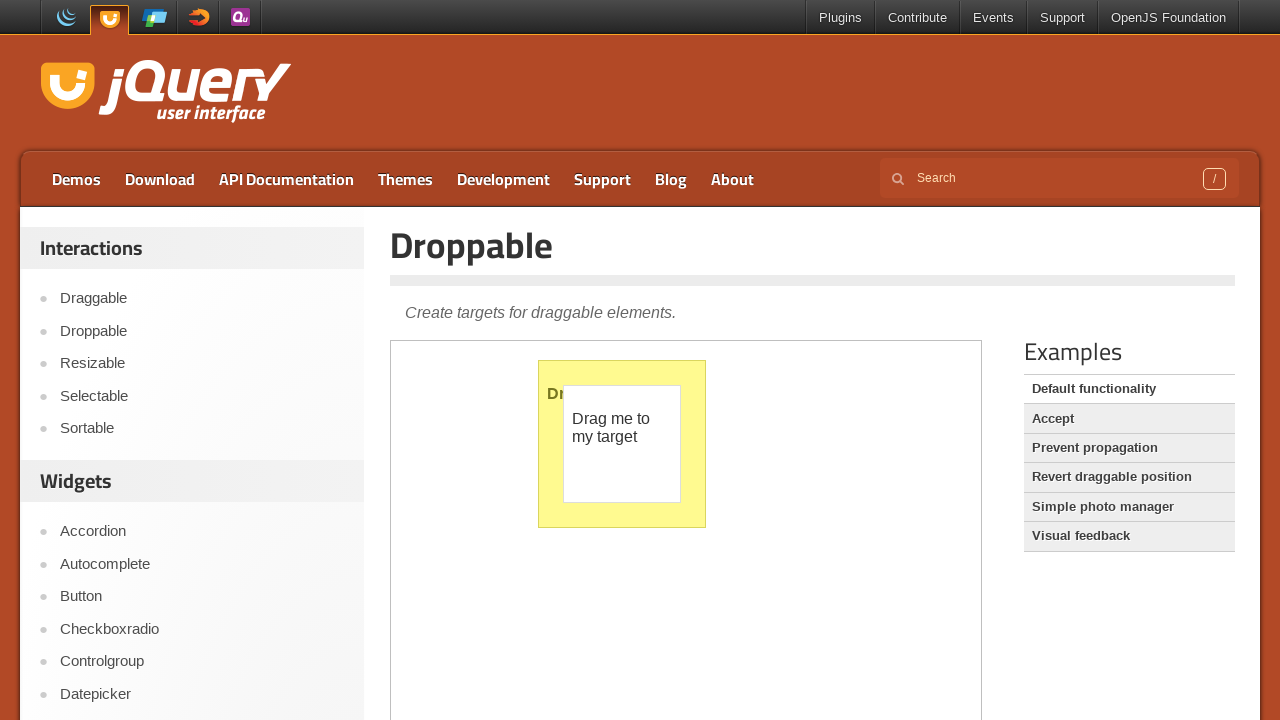